Tests input field submission by finding element by class name and verifying the result

Starting URL: https://www.qa-practice.com/elements/input/simple

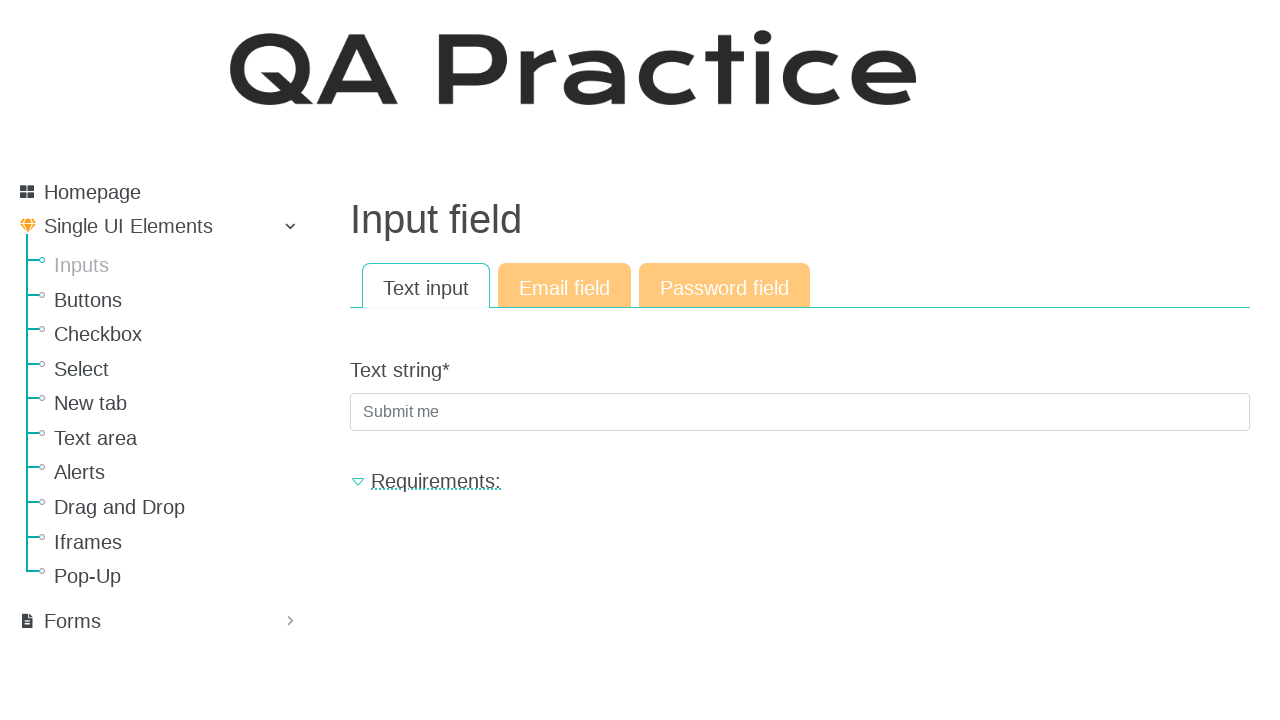

Located input field by class name 'textinput'
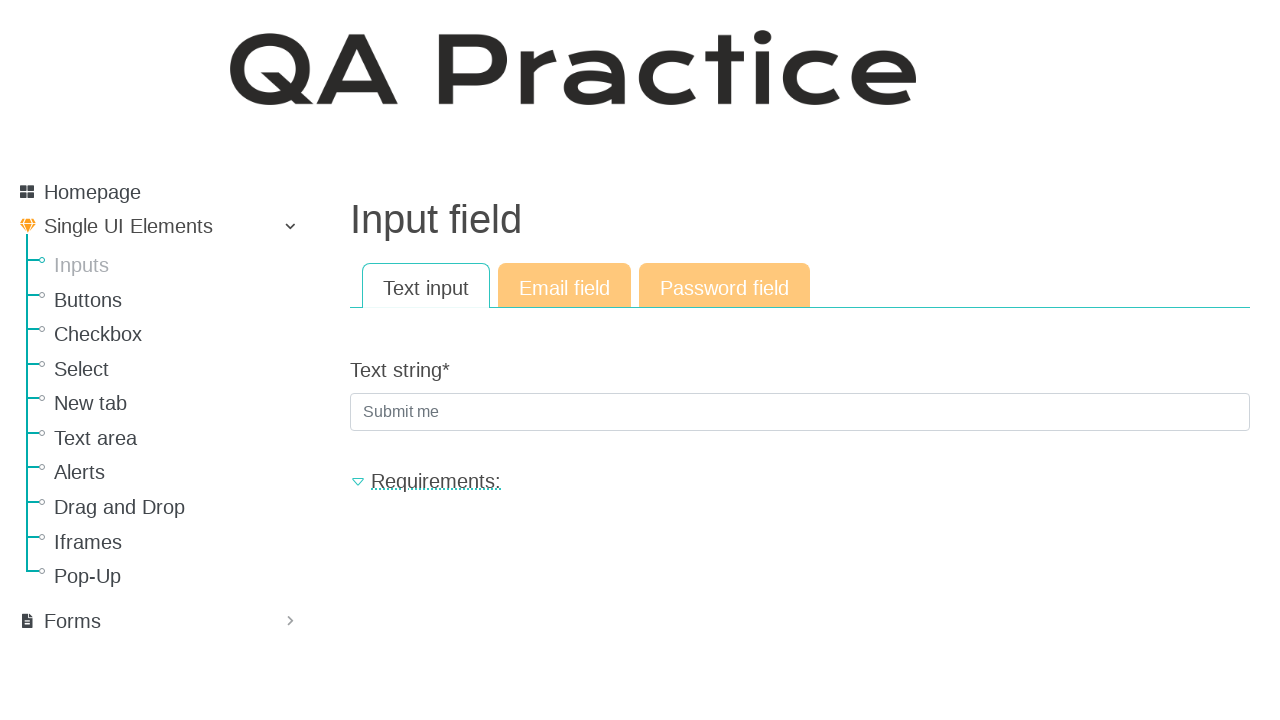

Filled input field with 'sampletext456' on .textinput
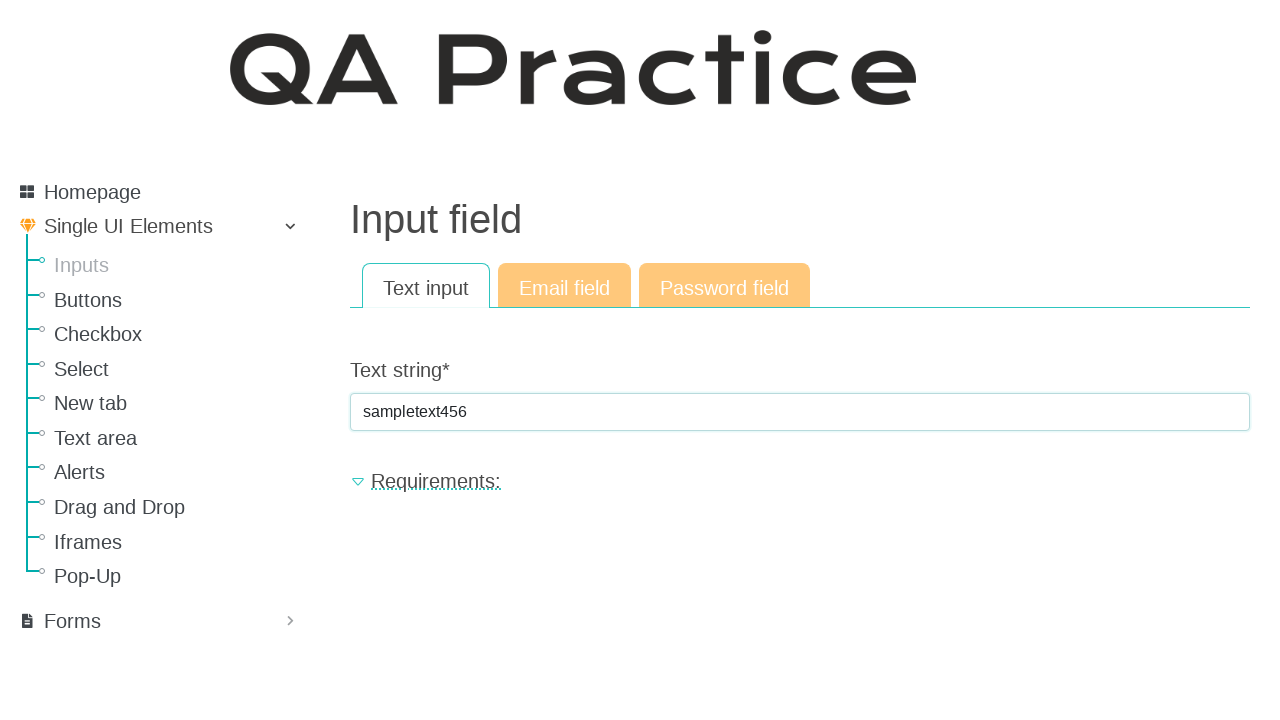

Pressed Enter key to submit the form on .textinput
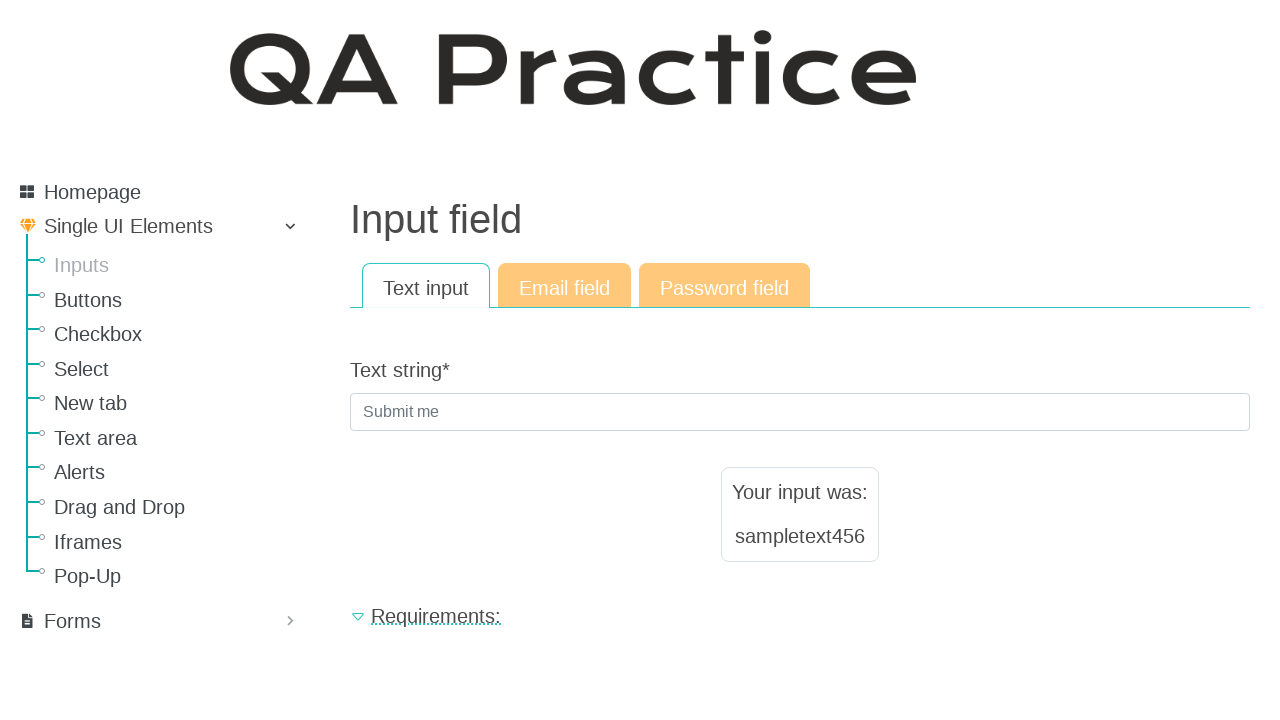

Result text appeared and loaded
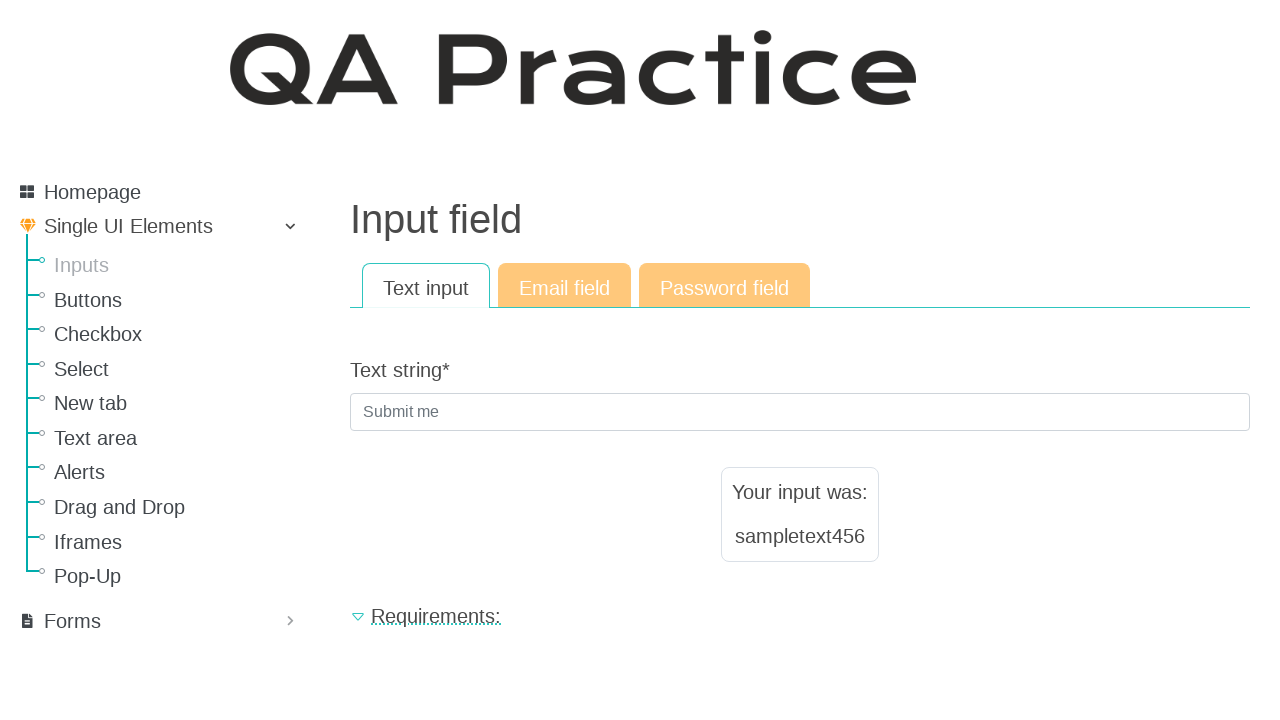

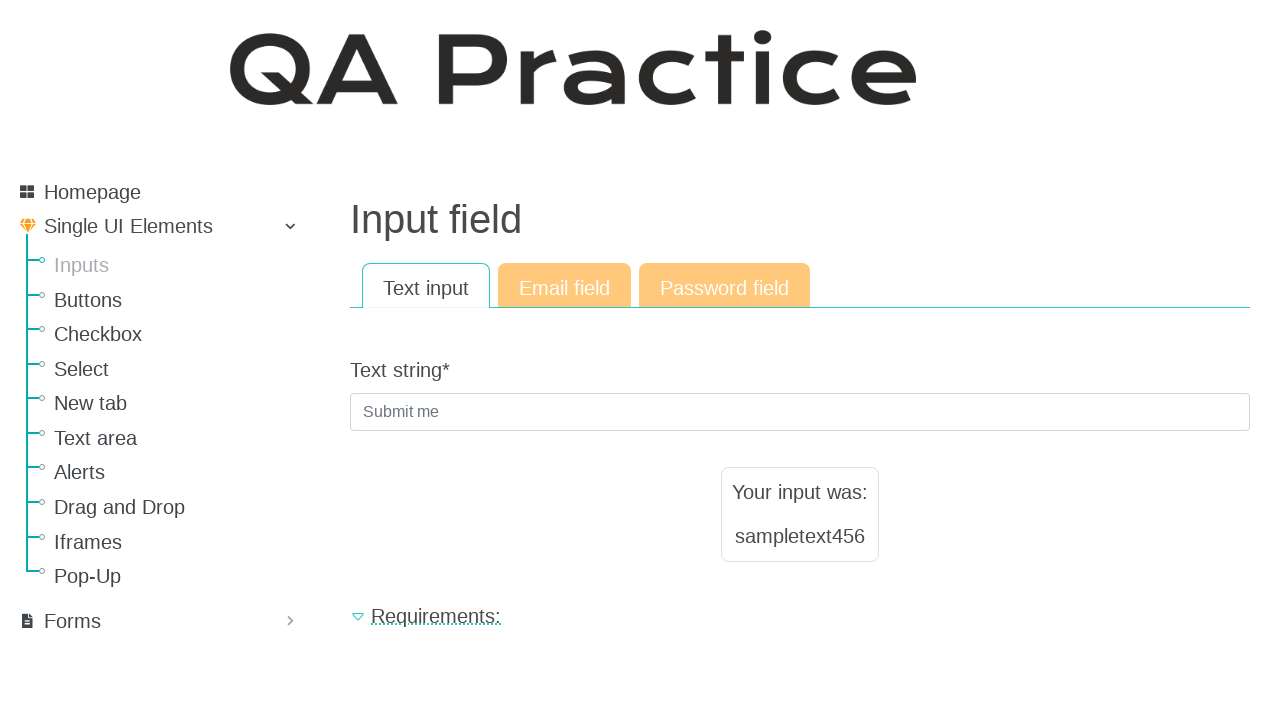